Navigates to the Ynet Israeli news website and verifies the page loads successfully

Starting URL: https://www.ynet.co.il

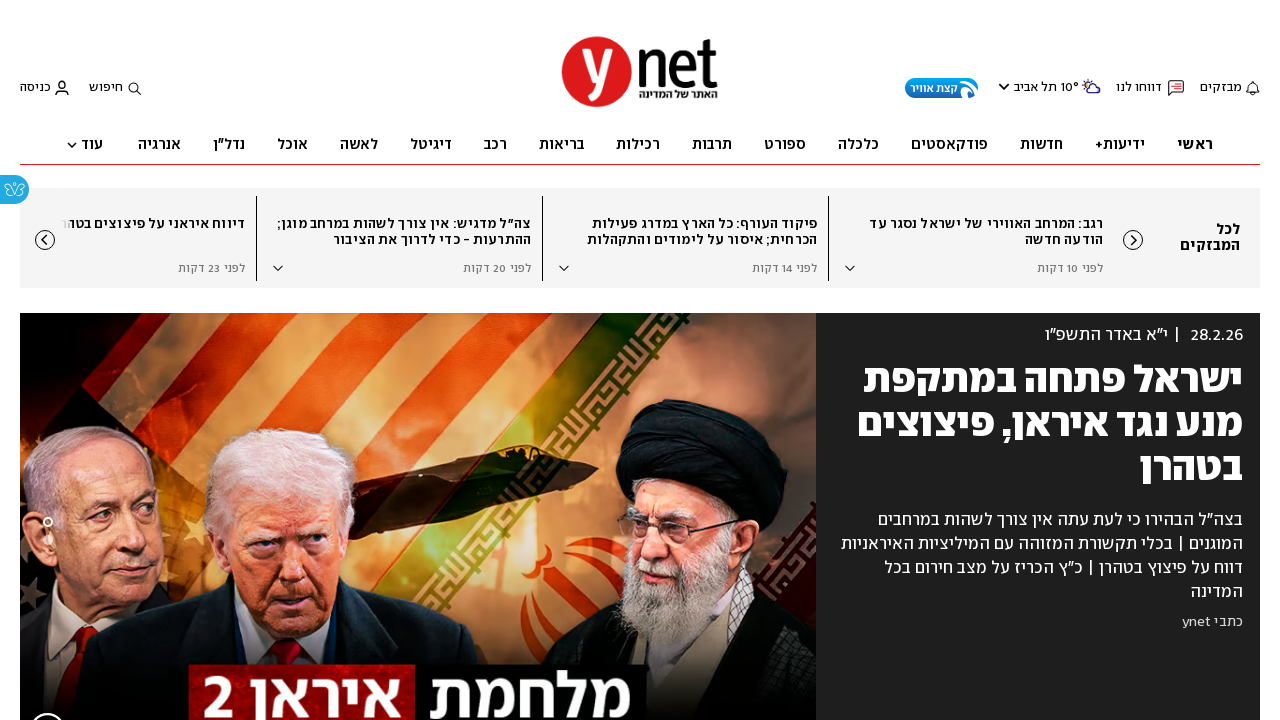

Waited for Ynet page DOM to load completely
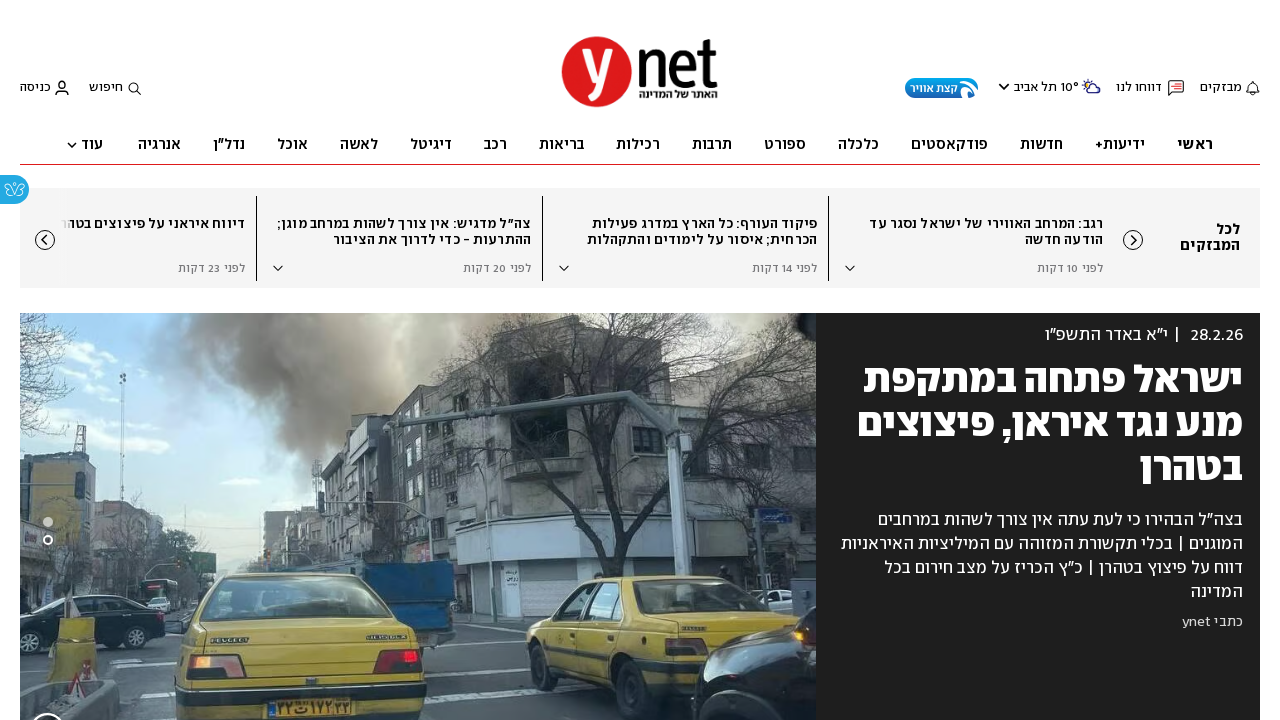

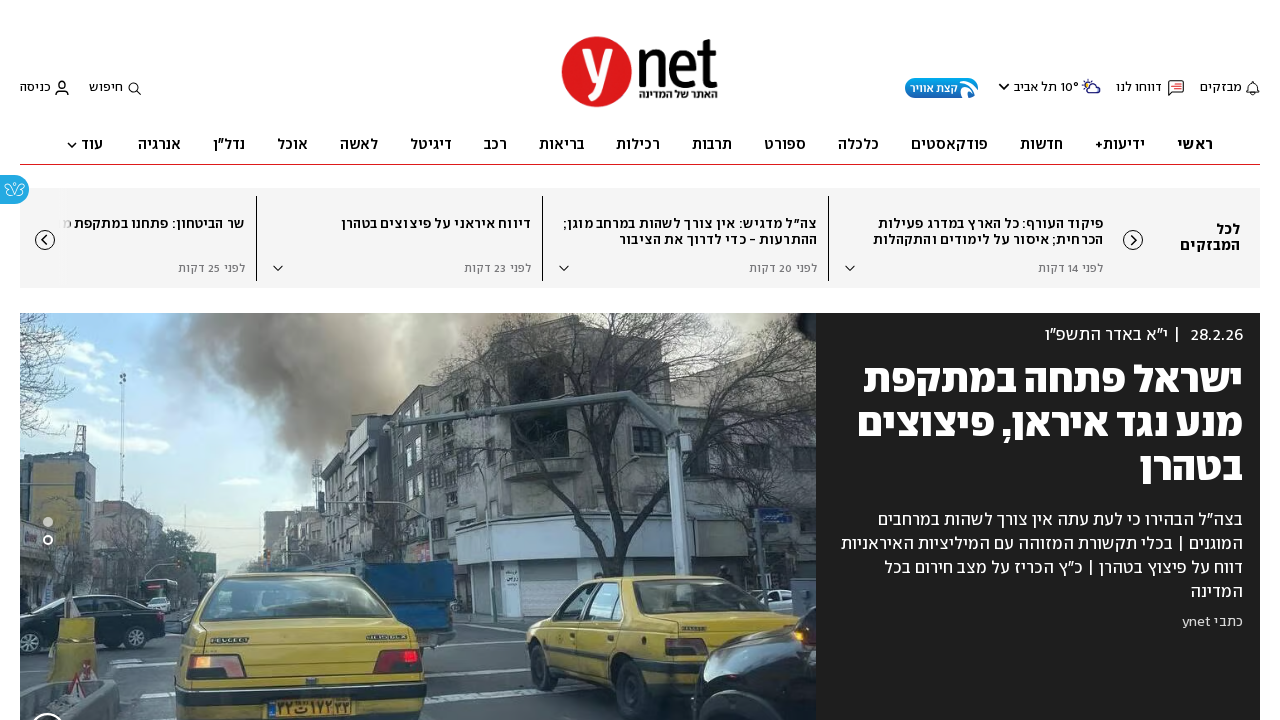